Tests that external links (with target='_blank') on the Selenium homepage can be clicked and open new windows/tabs, excluding any mailto links.

Starting URL: https://www.selenium.dev/

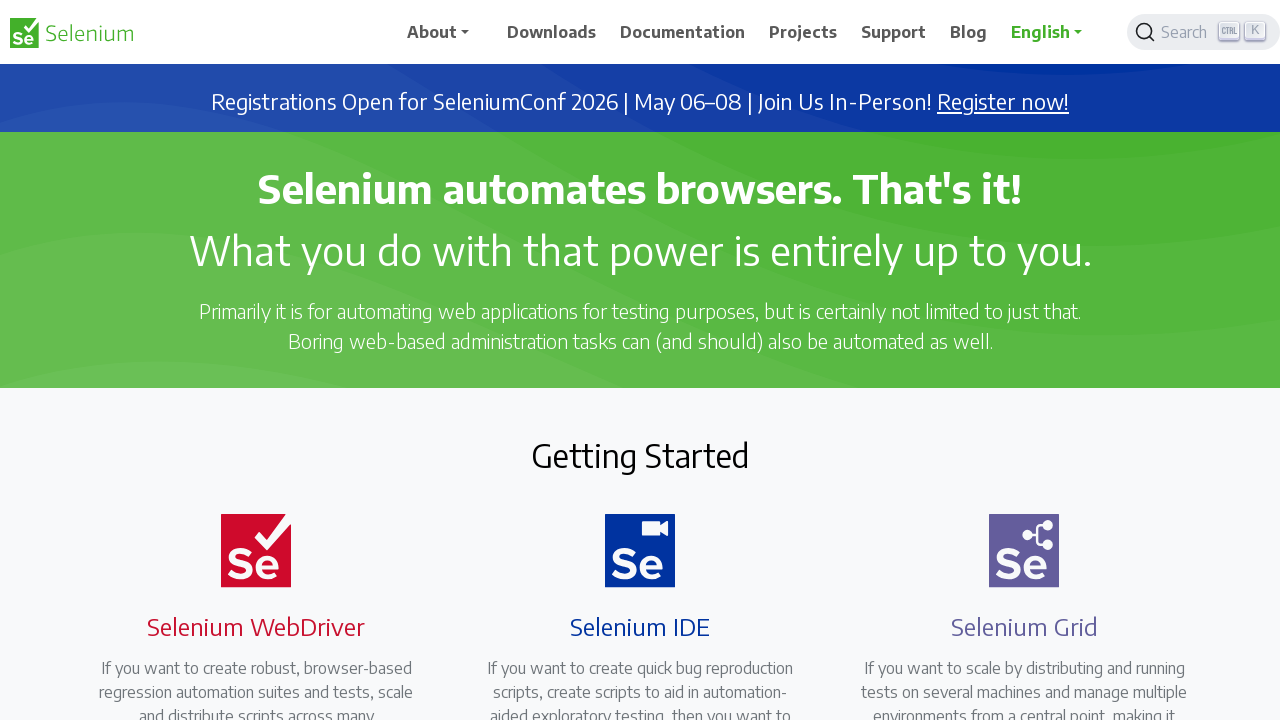

Navigated to Selenium homepage
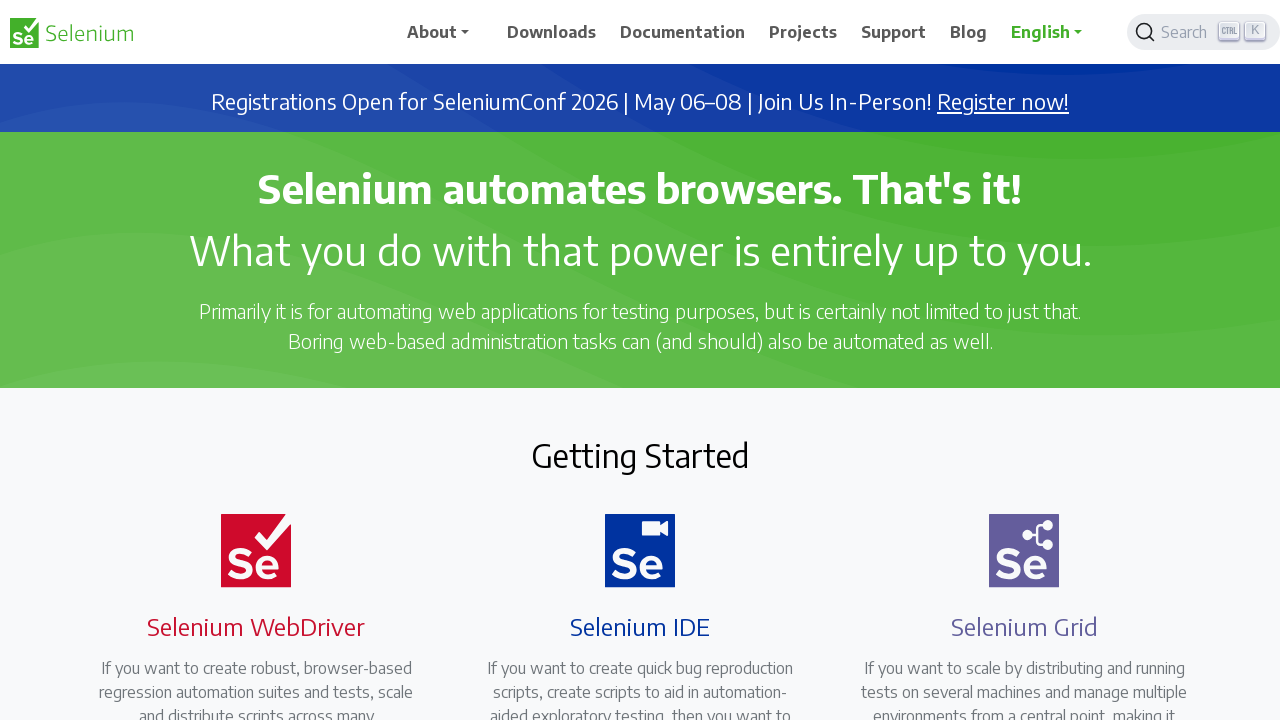

Located all external links with target='_blank'
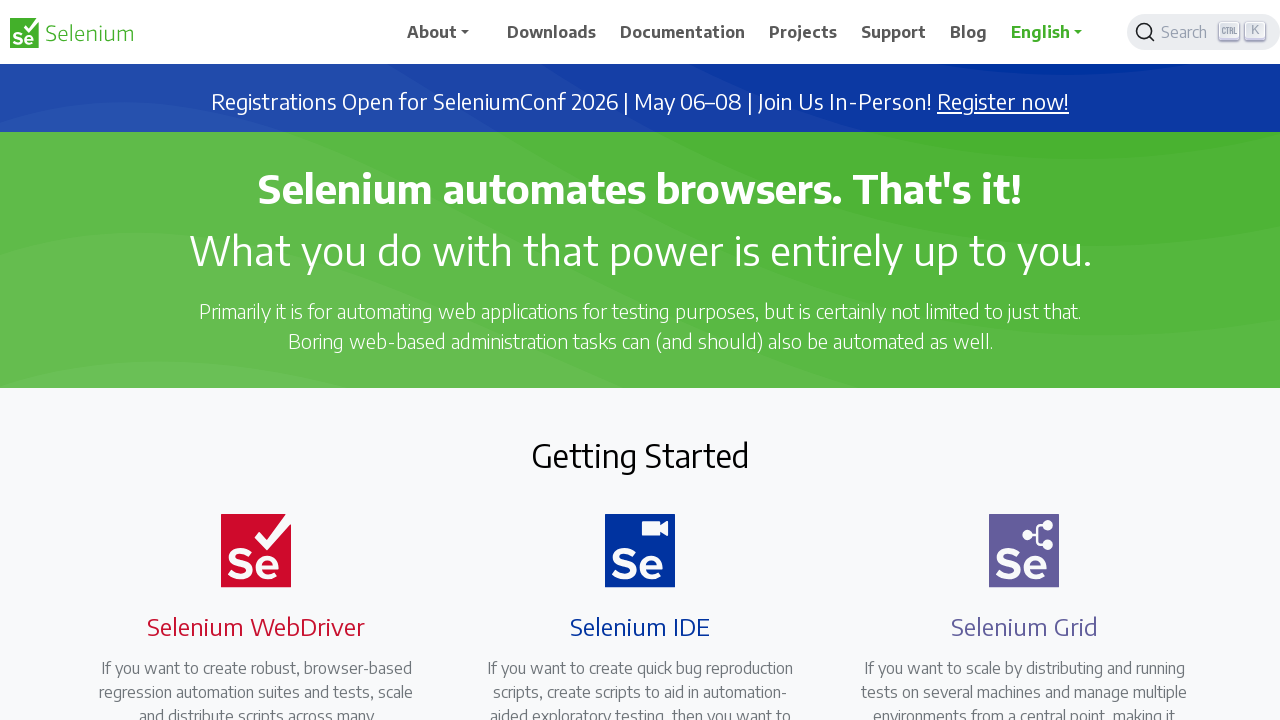

Retrieved href attribute from link: https://seleniumconf.com/register/?utm_medium=Referral&utm_source=selenium.dev&utm_campaign=register
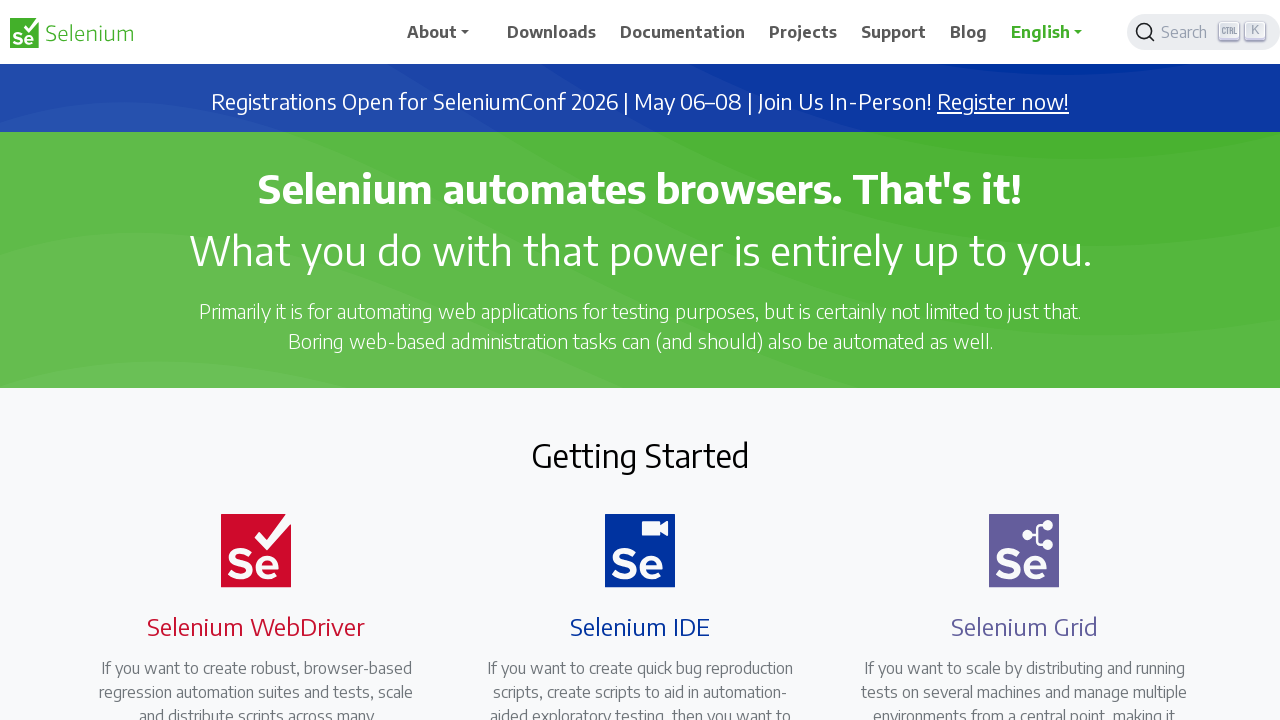

Clicked external link: https://seleniumconf.com/register/?utm_medium=Referral&utm_source=selenium.dev&utm_campaign=register at (1003, 102) on a[target='_blank'] >> nth=0
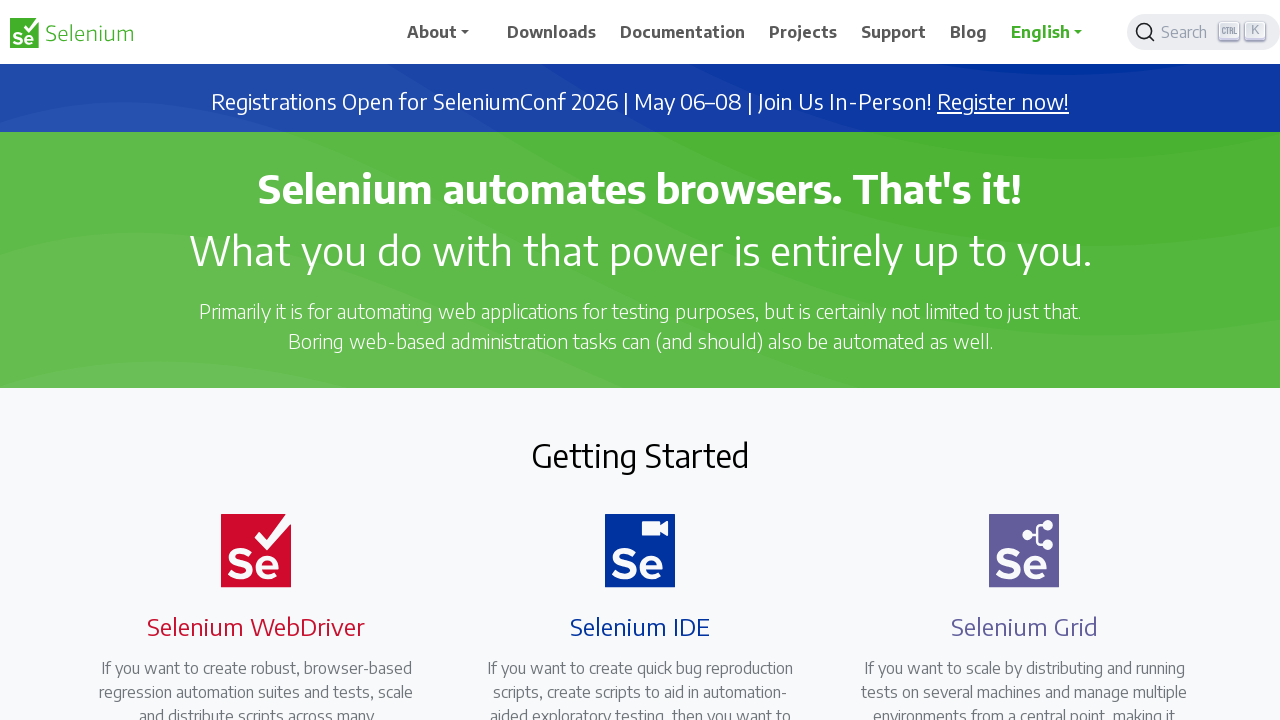

Retrieved href attribute from link: https://opencollective.com/selenium
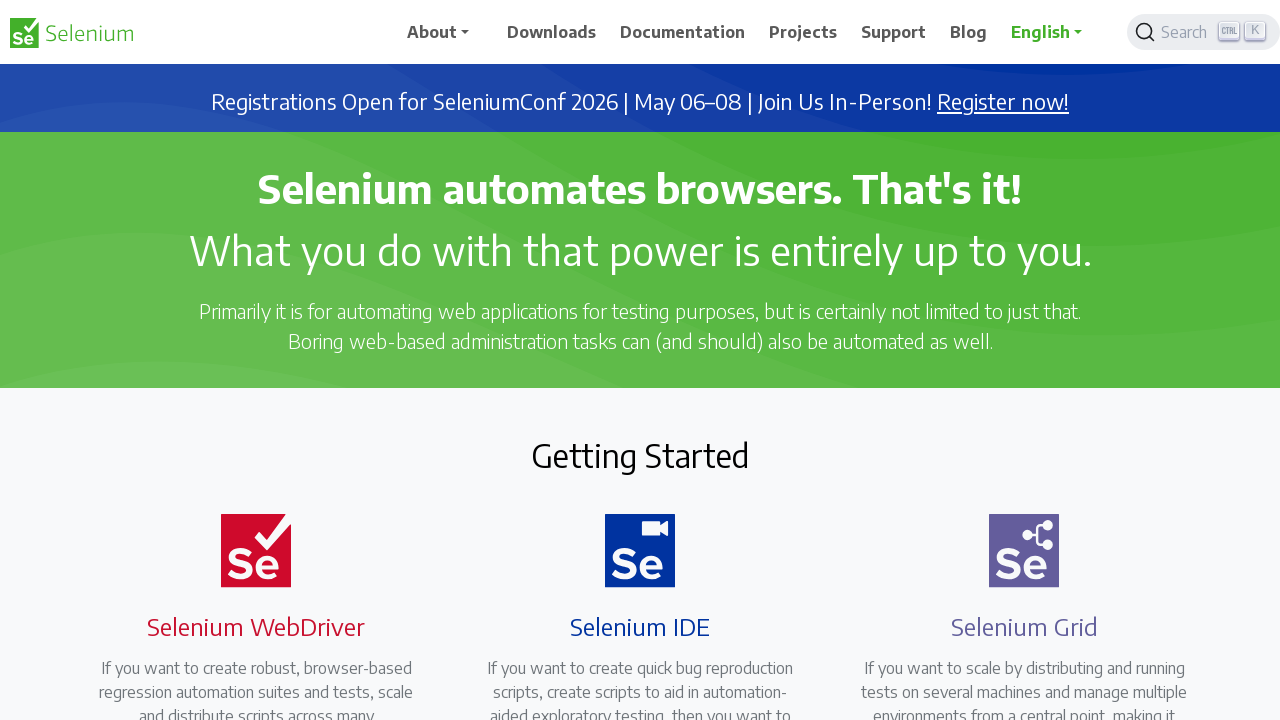

Clicked external link: https://opencollective.com/selenium at (687, 409) on a[target='_blank'] >> nth=1
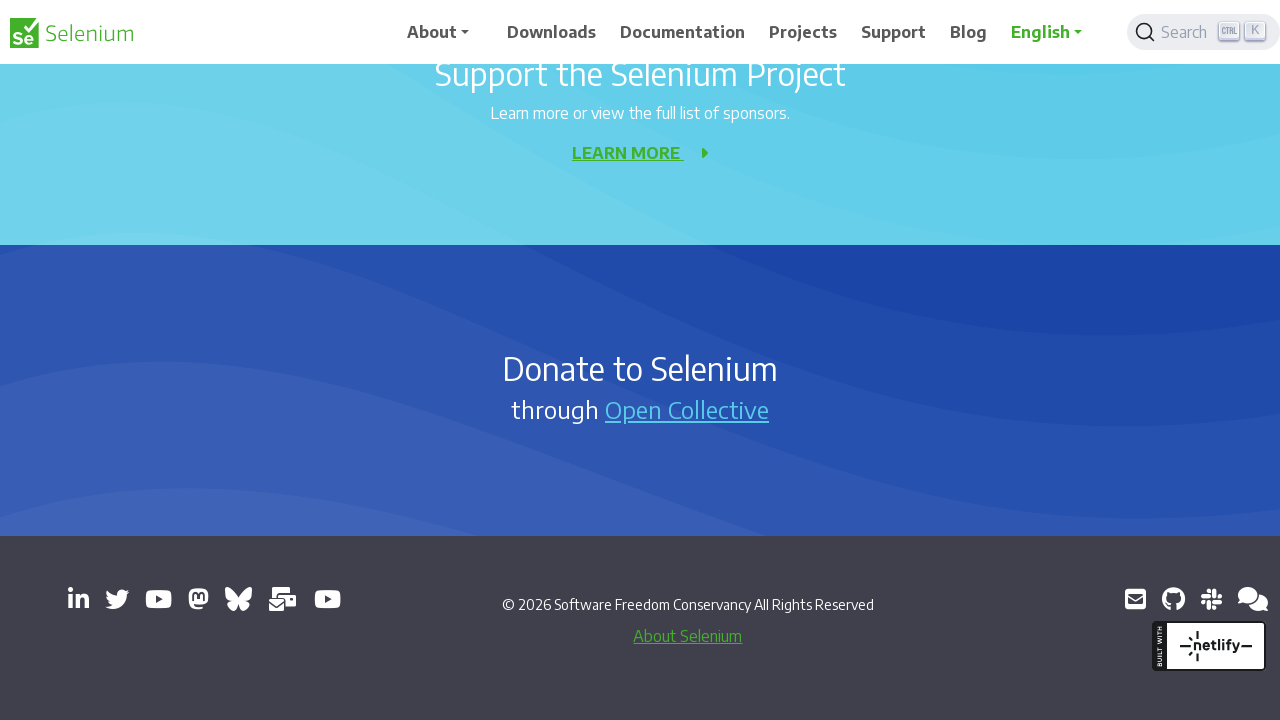

Retrieved href attribute from link: https://www.linkedin.com/company/4826427/
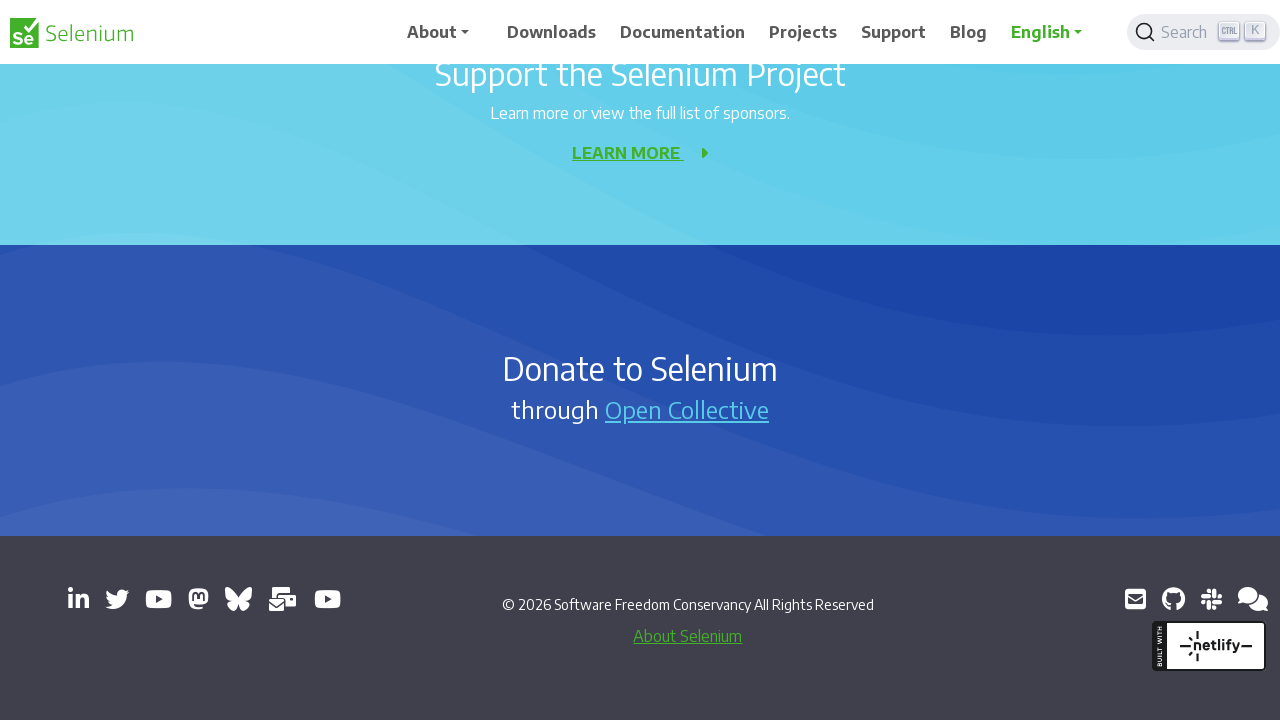

Clicked external link: https://www.linkedin.com/company/4826427/ at (78, 599) on a[target='_blank'] >> nth=2
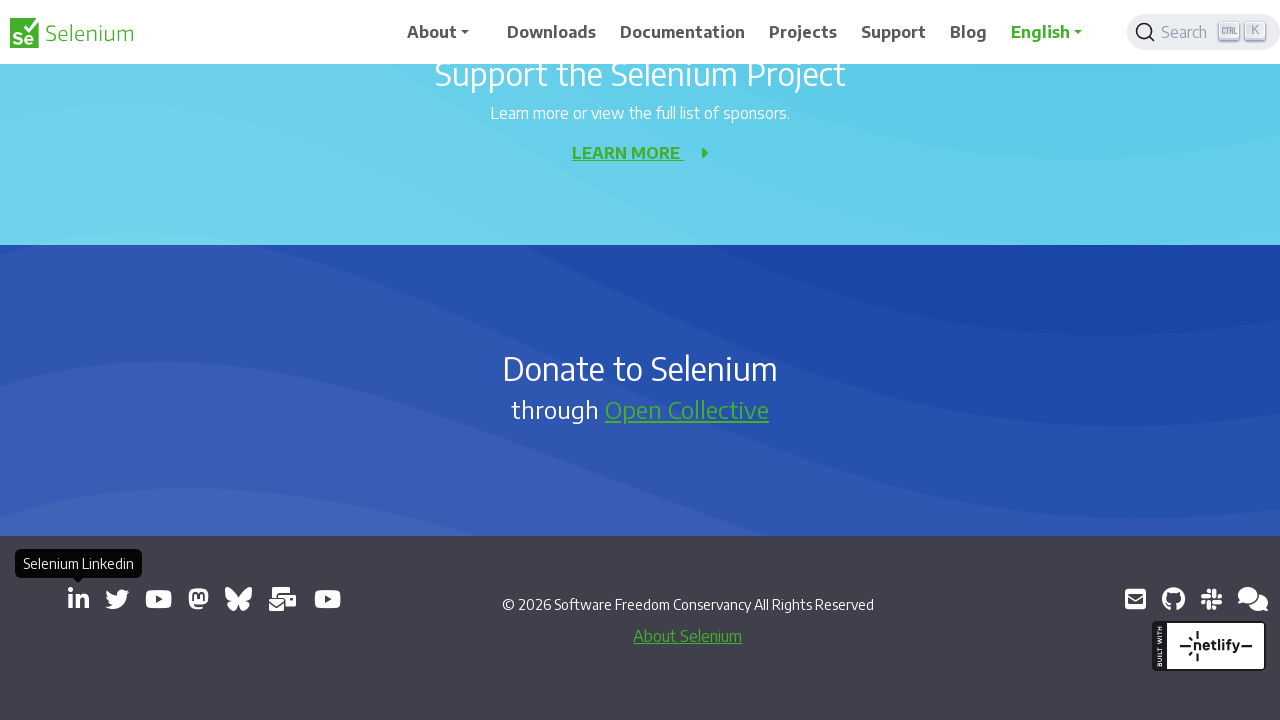

Retrieved href attribute from link: https://x.com/SeleniumHQ
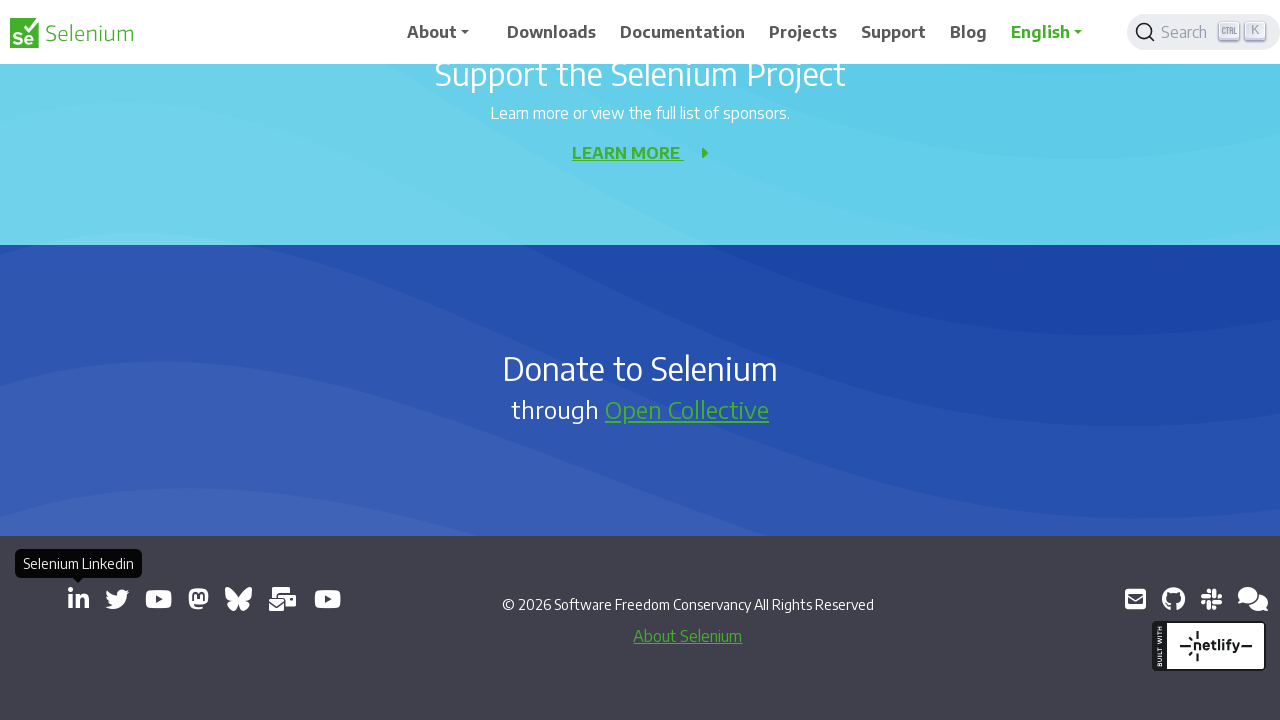

Clicked external link: https://x.com/SeleniumHQ at (117, 599) on a[target='_blank'] >> nth=3
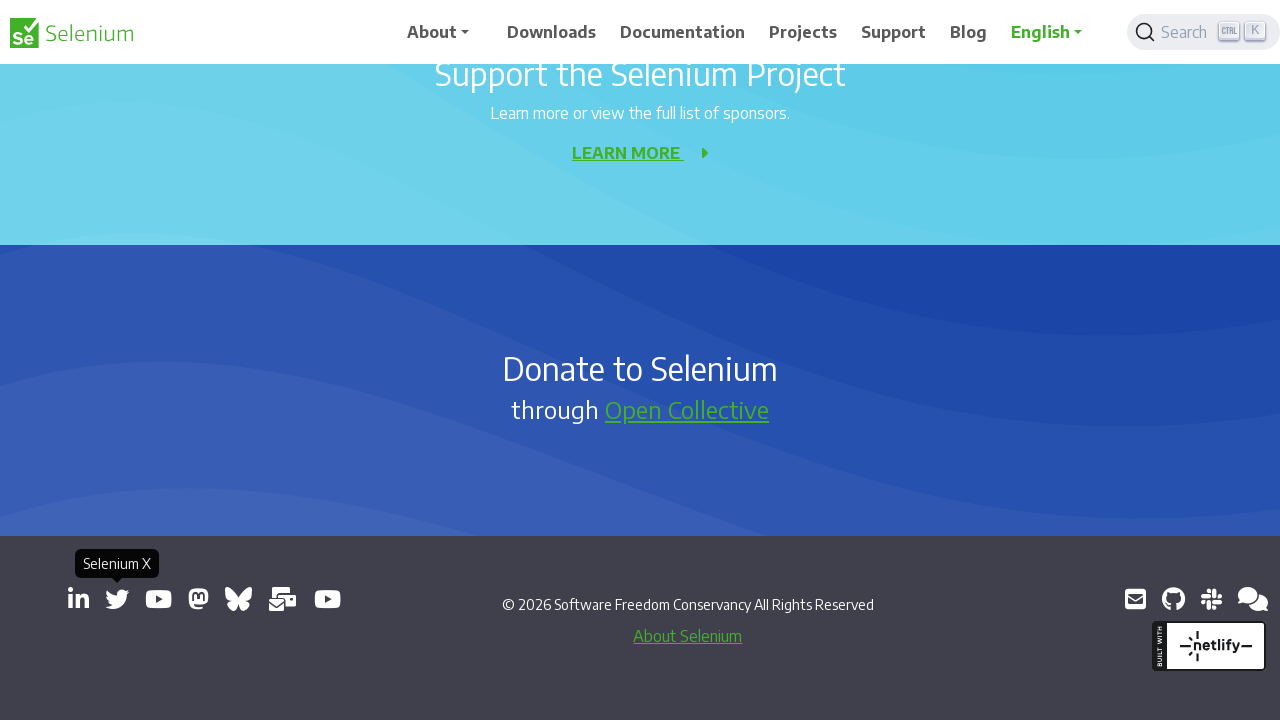

Retrieved href attribute from link: https://www.youtube.com/@SeleniumHQProject/
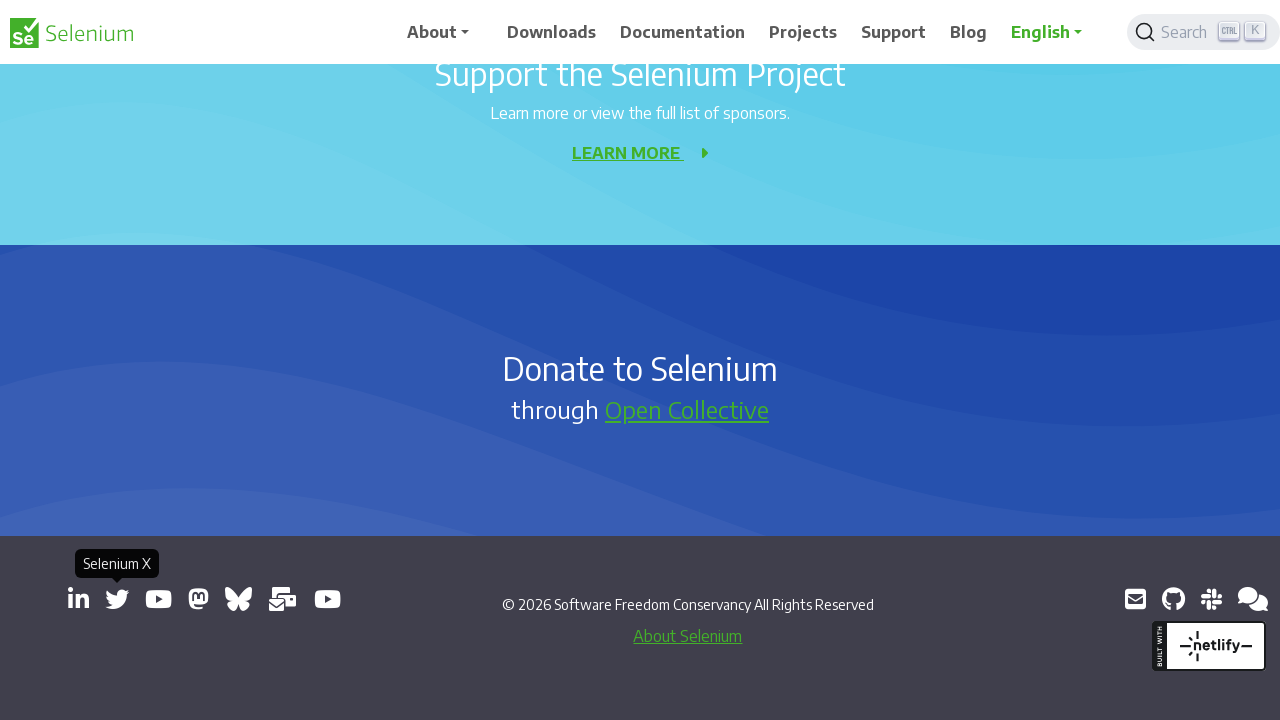

Clicked external link: https://www.youtube.com/@SeleniumHQProject/ at (158, 599) on a[target='_blank'] >> nth=4
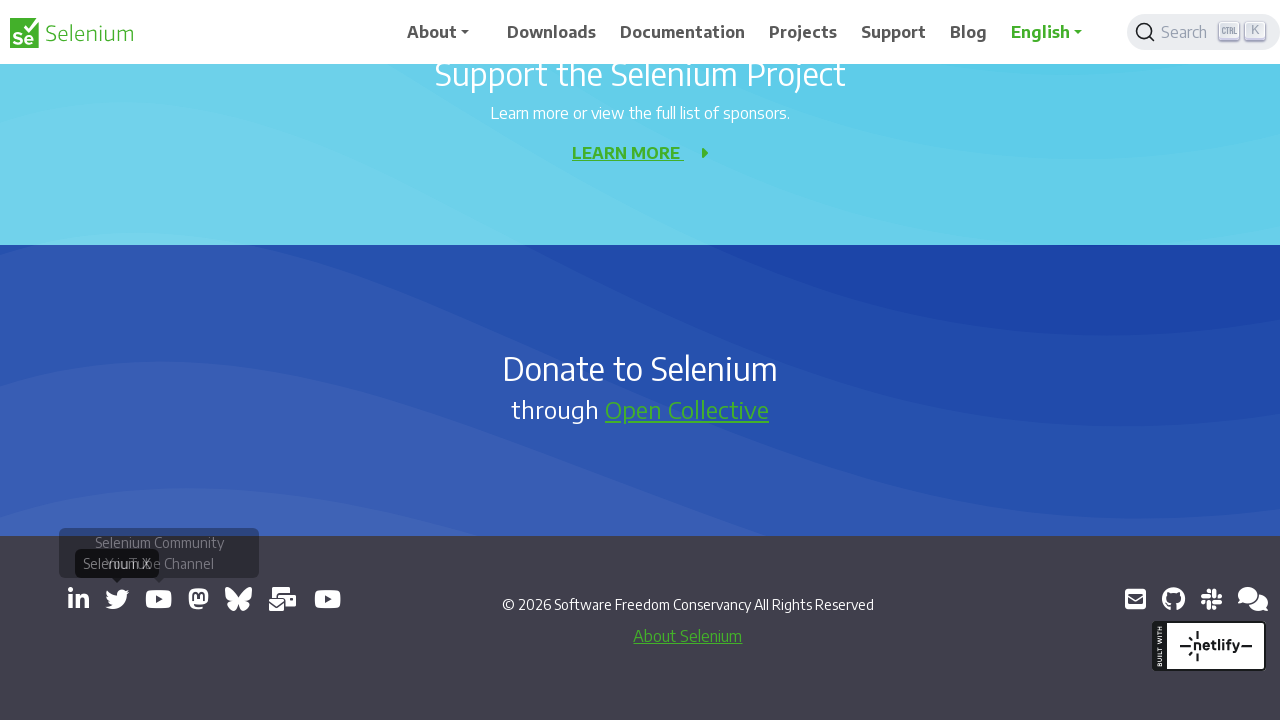

Reached limit of 5 external links clicked
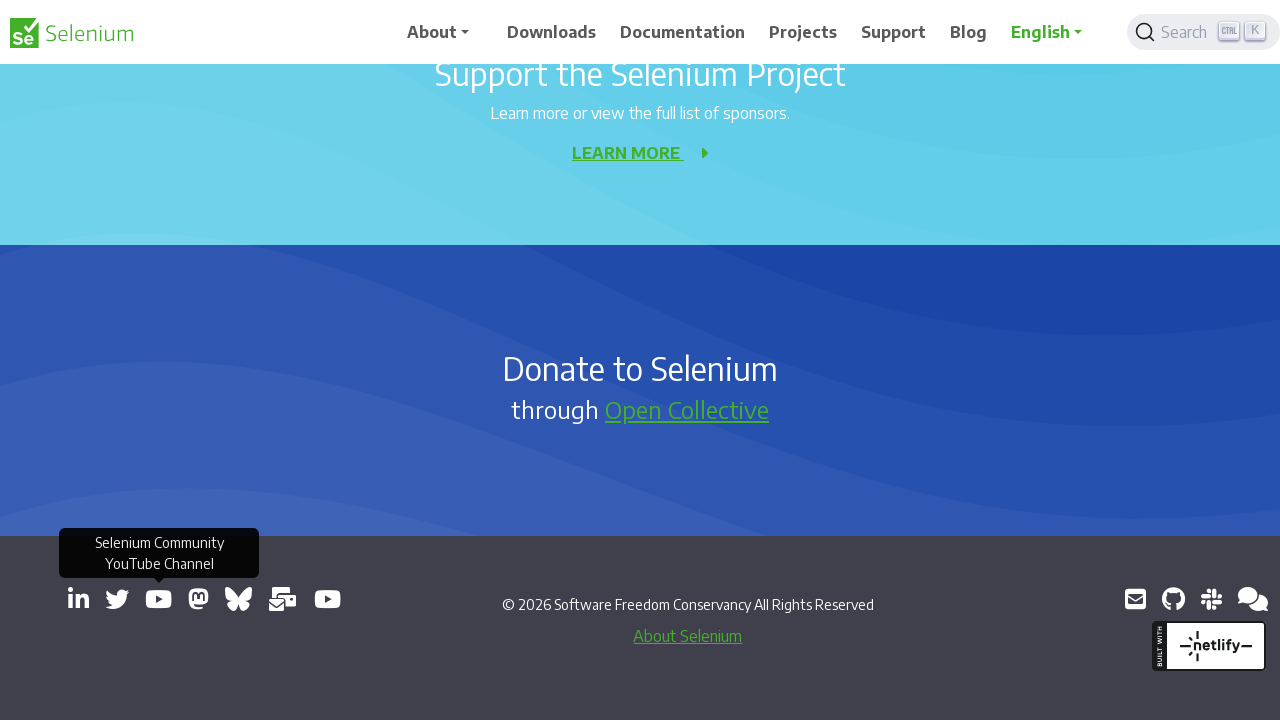

Waited 1000ms for new windows/tabs to open
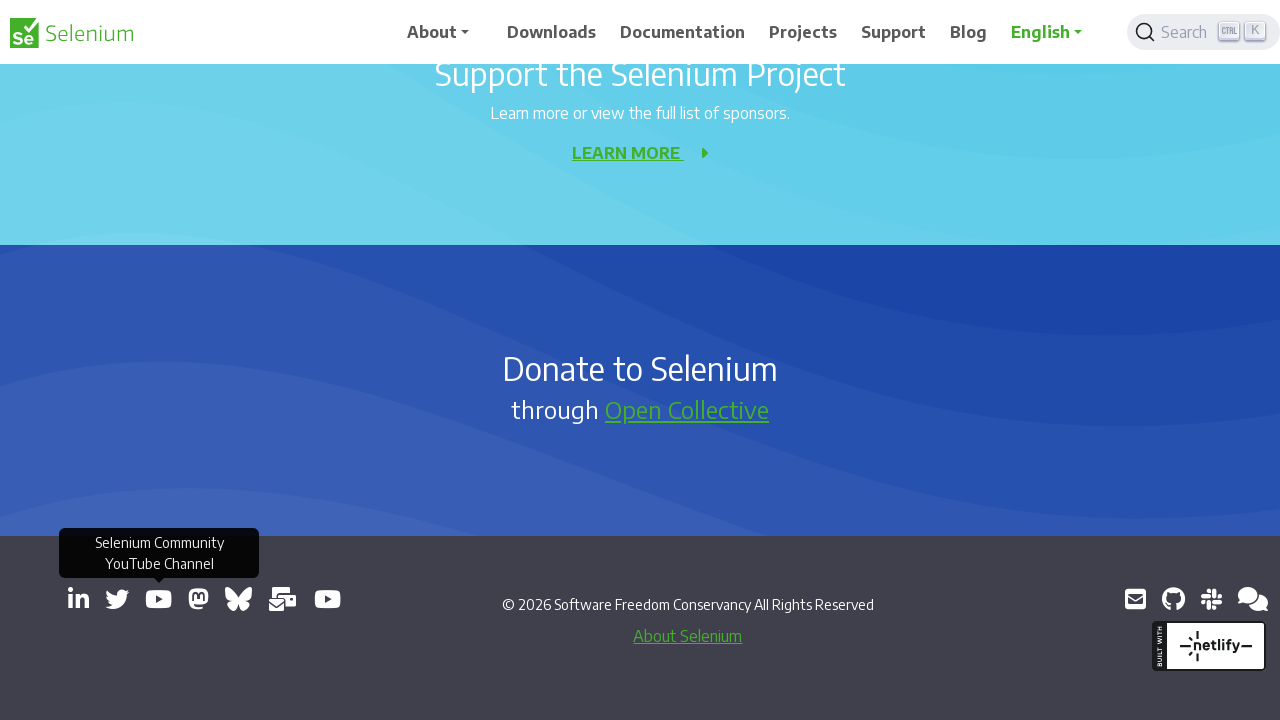

Retrieved all open pages/tabs - Total count: 6
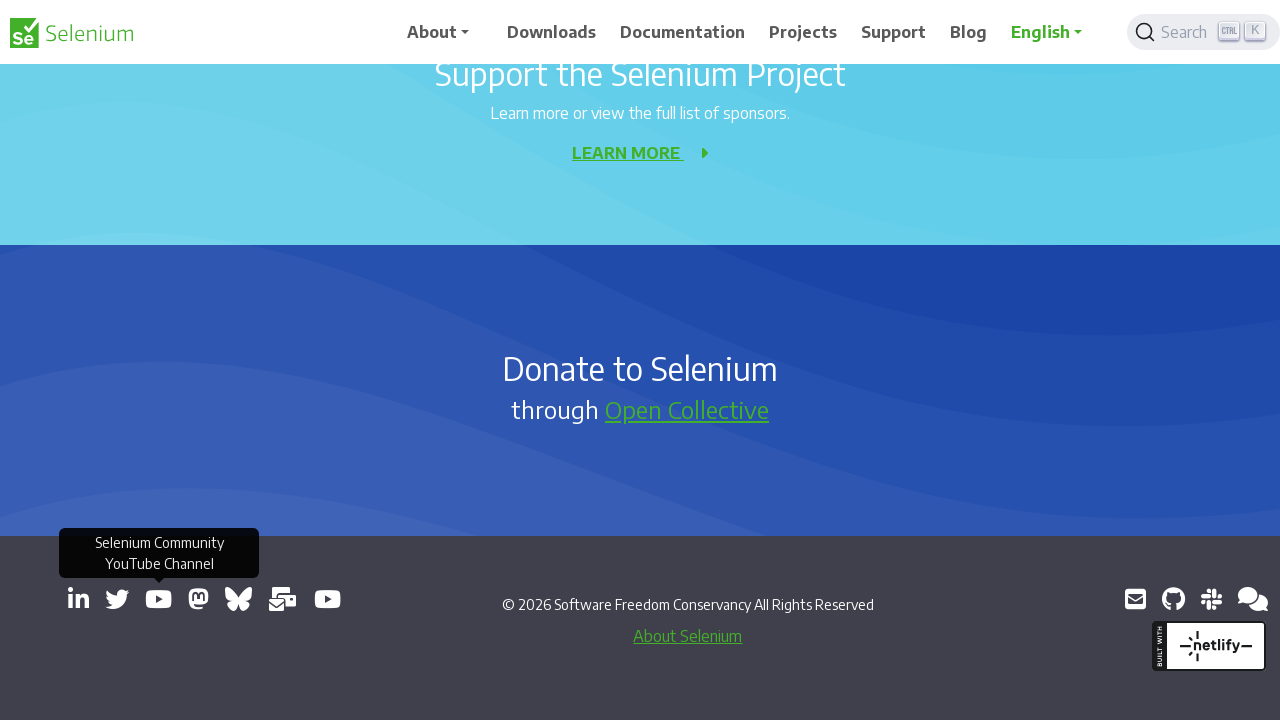

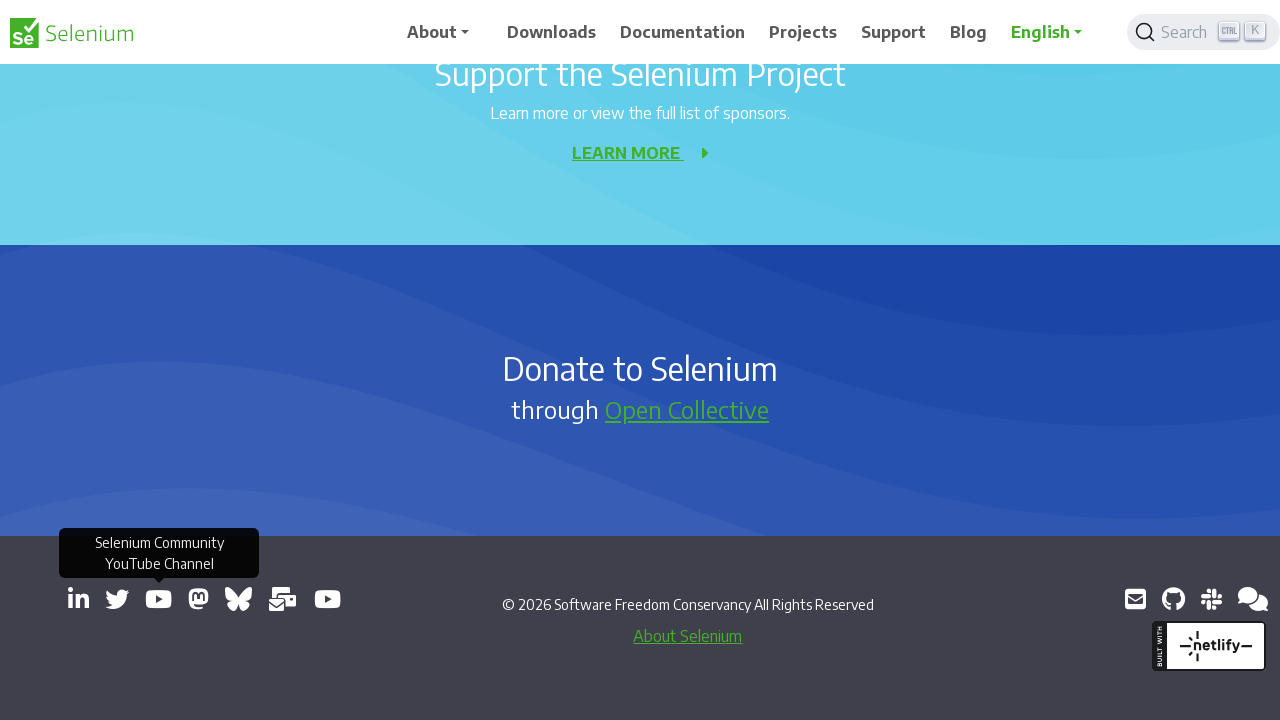